Navigates to the WebdriverIO website and clicks on the API link in the navigation

Starting URL: https://webdriver.io

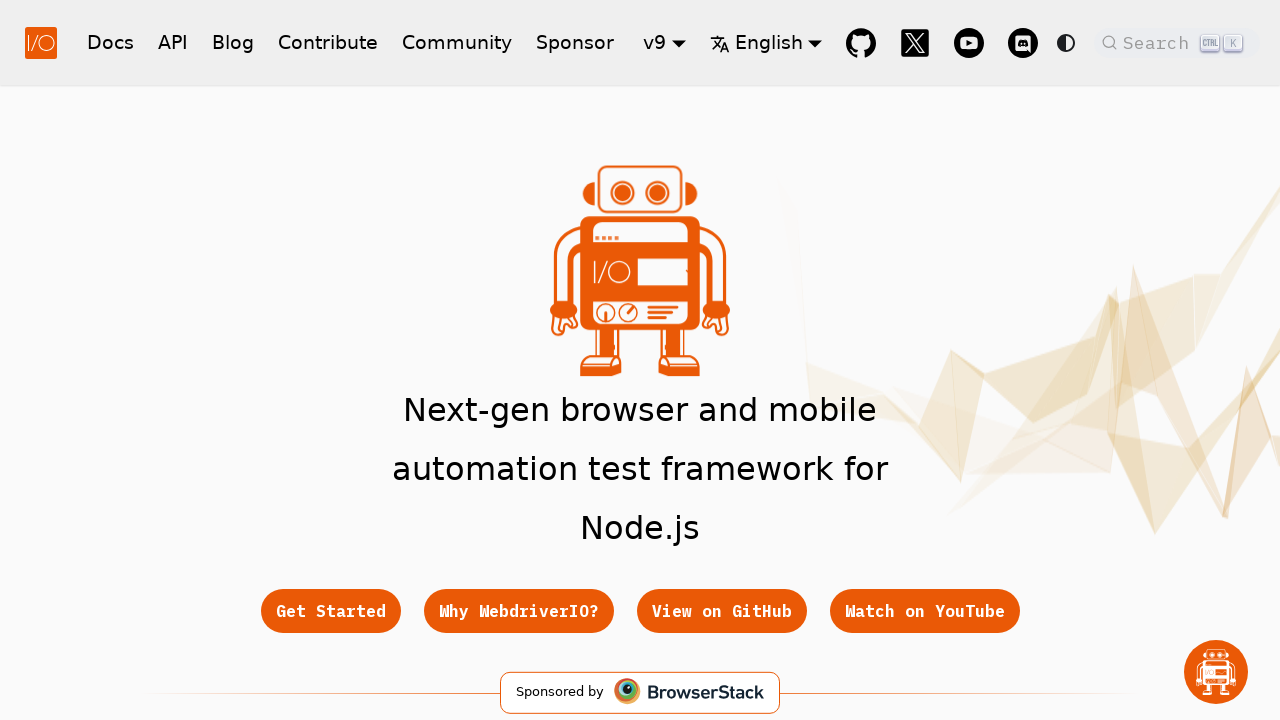

Navigated to https://webdriver.io
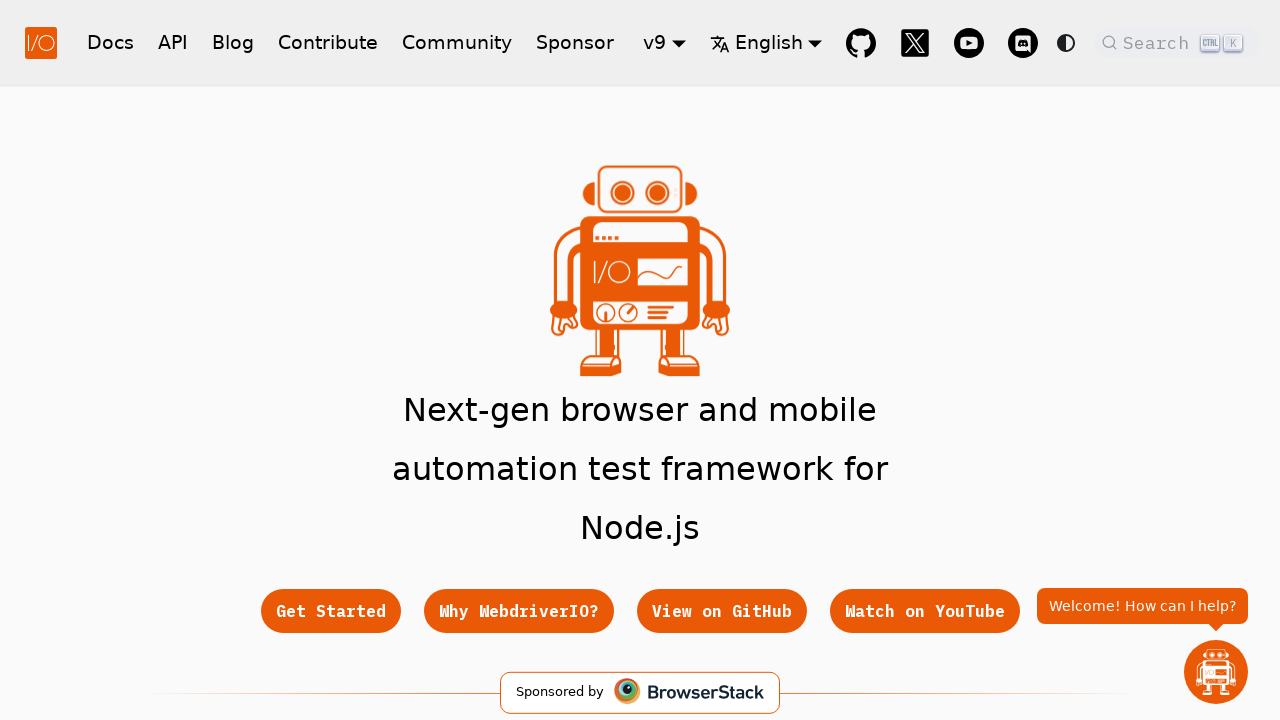

Clicked on the API link in the navigation at (173, 42) on a:text('API')
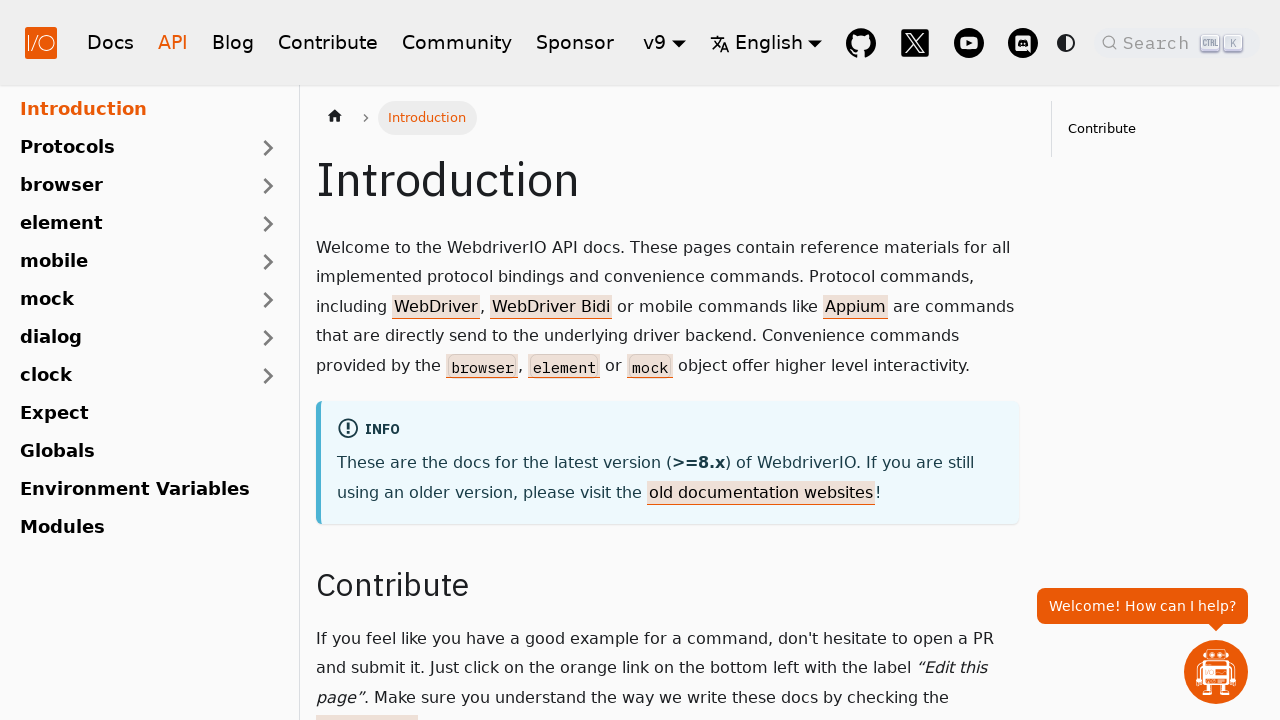

Waited for page to reach networkidle state
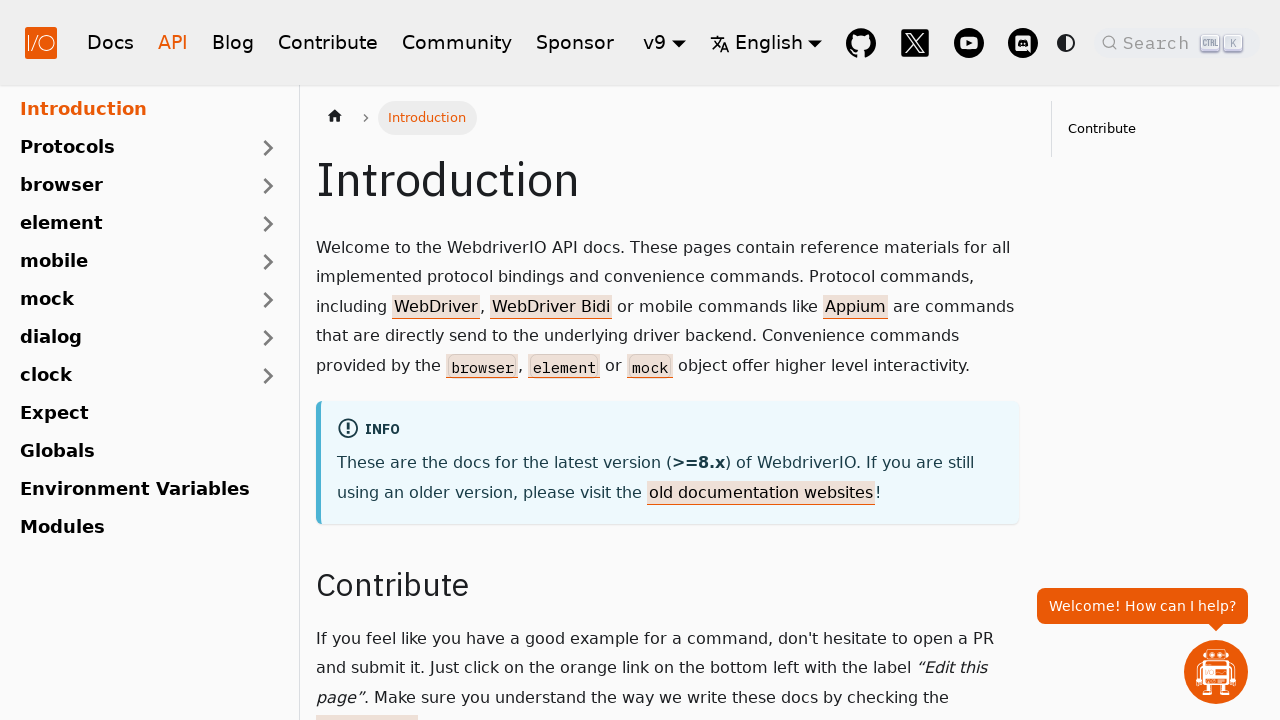

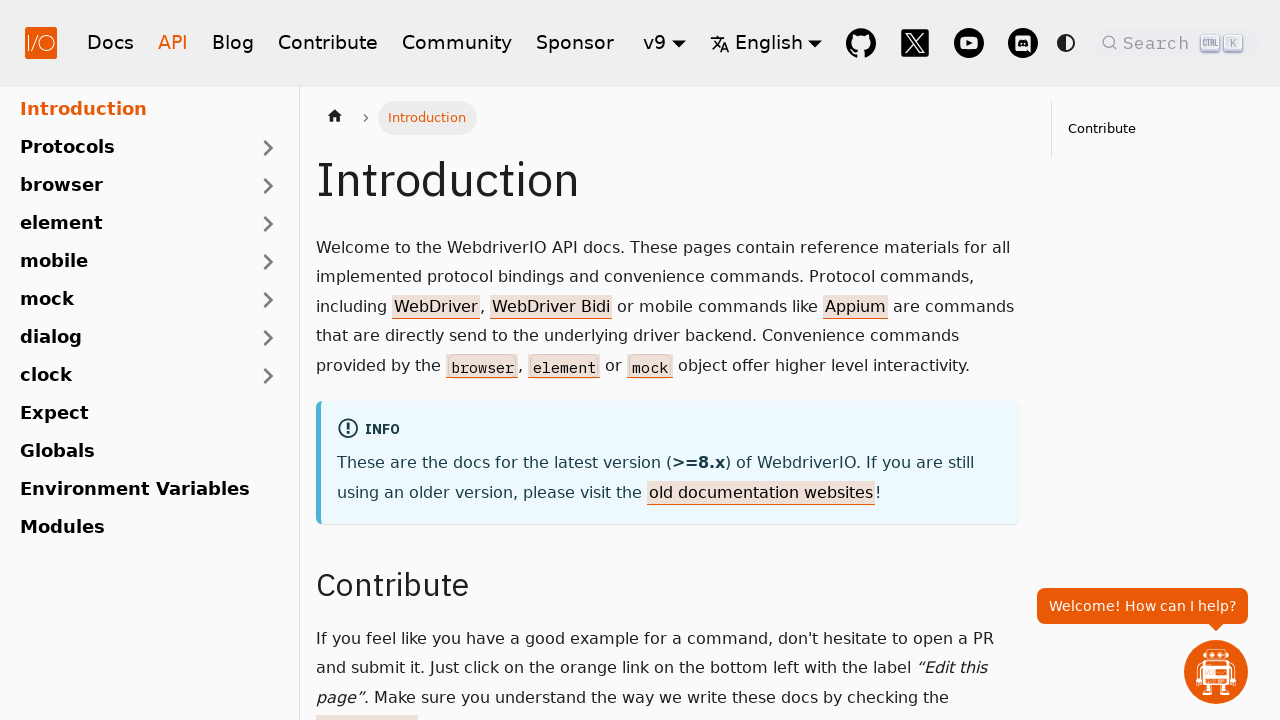